Tests clicking functionality by navigating to the Add/Remove Elements page and clicking the Add Element button.

Starting URL: https://the-internet.herokuapp.com/

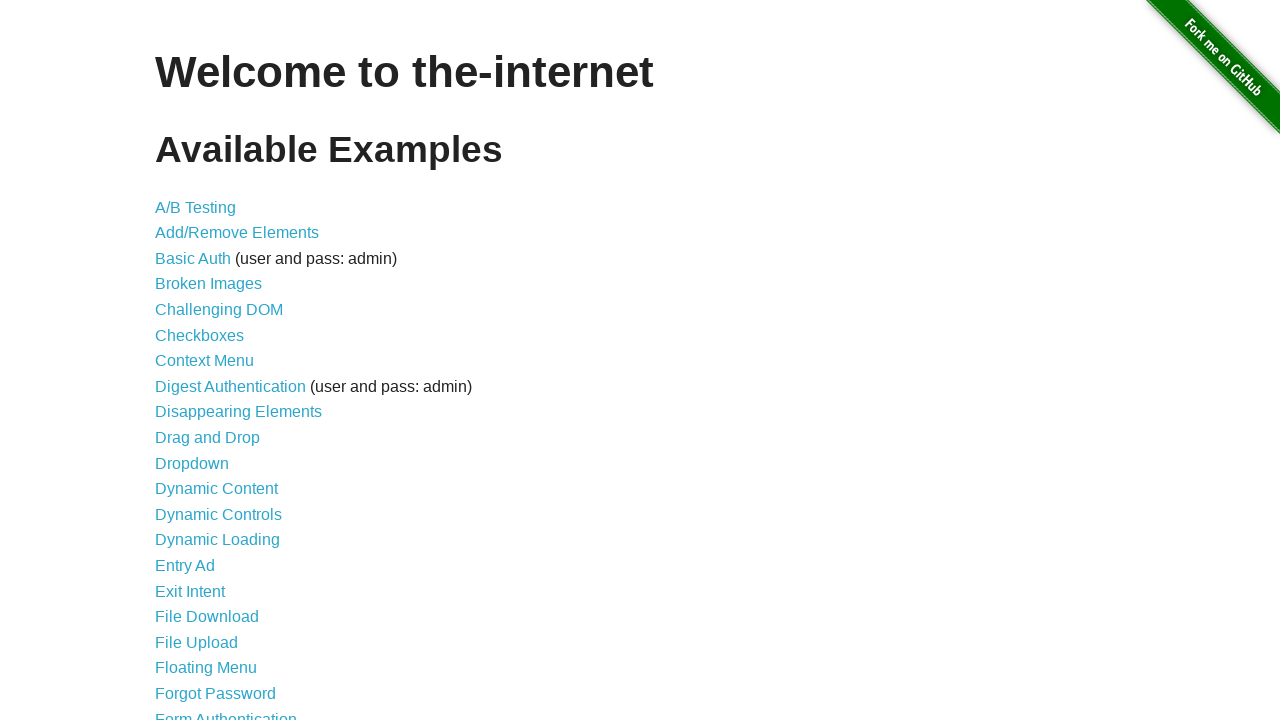

Clicked on Add/Remove Elements link at (237, 233) on text=Add/Remove Elements
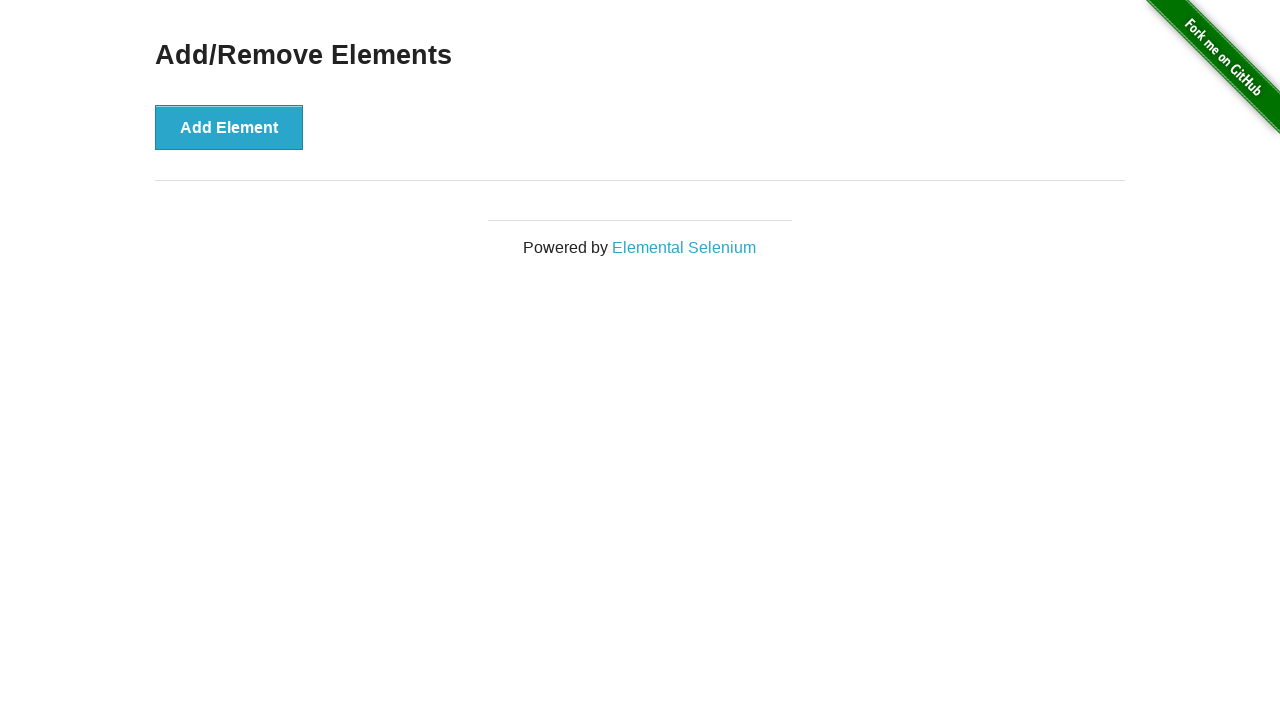

Clicked on Add Element button at (229, 127) on text=Add Element
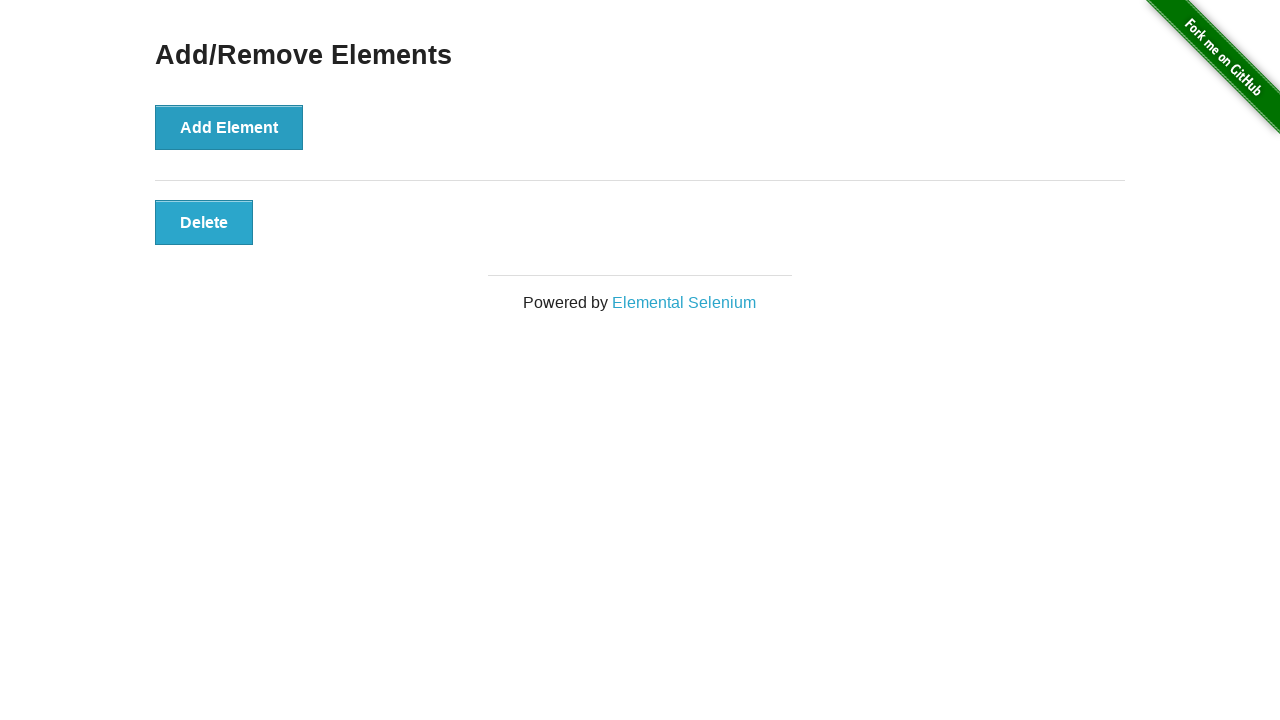

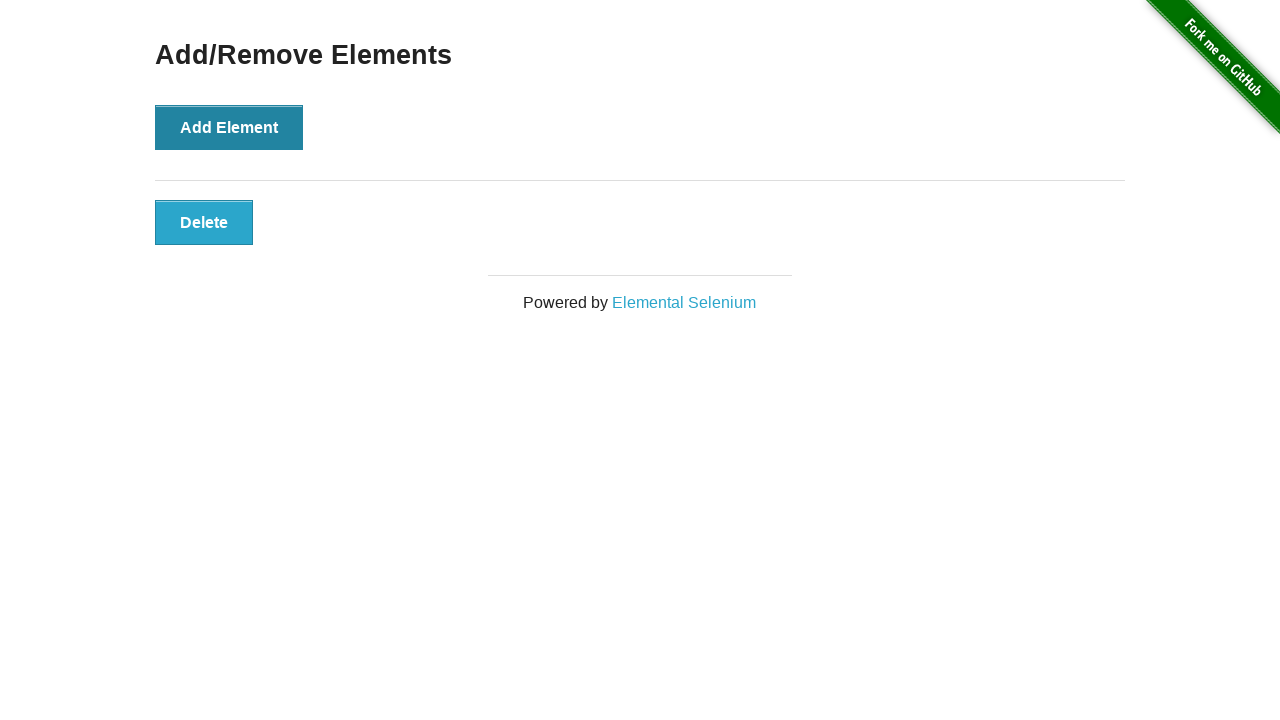